Tests radio button functionalities including selecting favorite browser, checking selectable/unselectable states, and verifying default selections

Starting URL: https://leafground.com/radio.xhtml

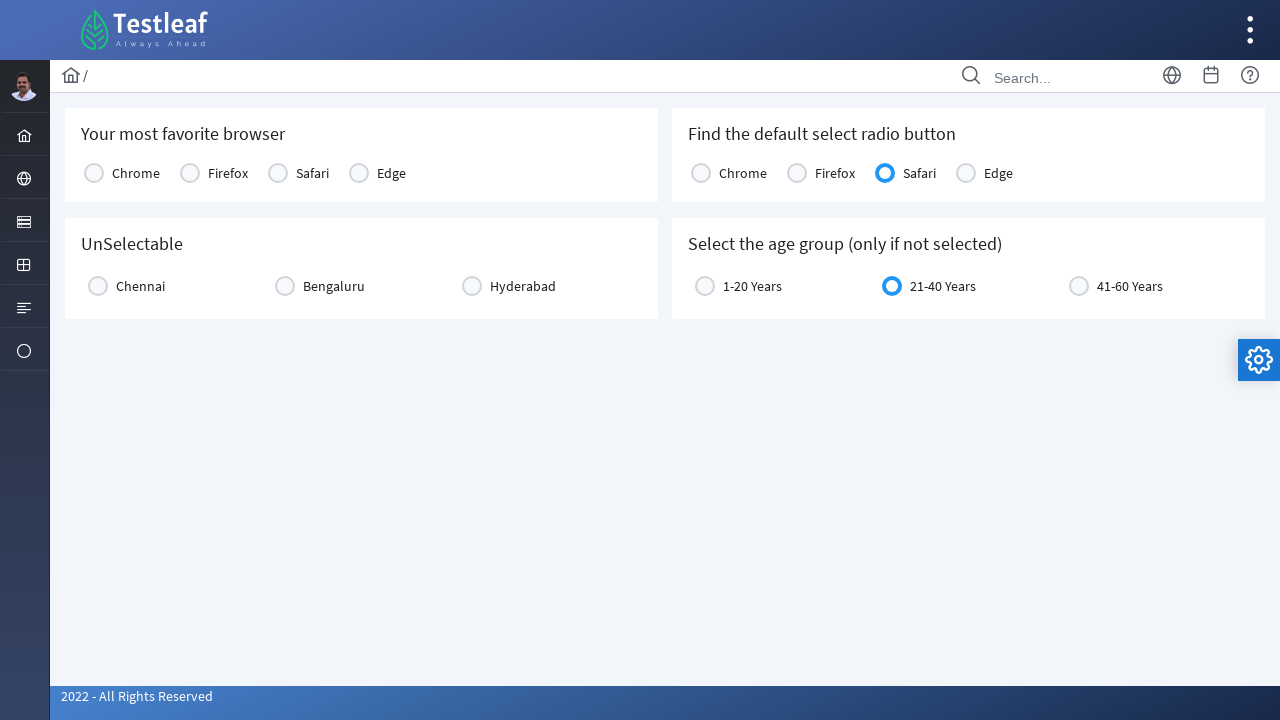

Selected Chrome as favorite browser at (136, 173) on xpath=//table[@id='j_idt87:console1']//label[text()='Chrome']
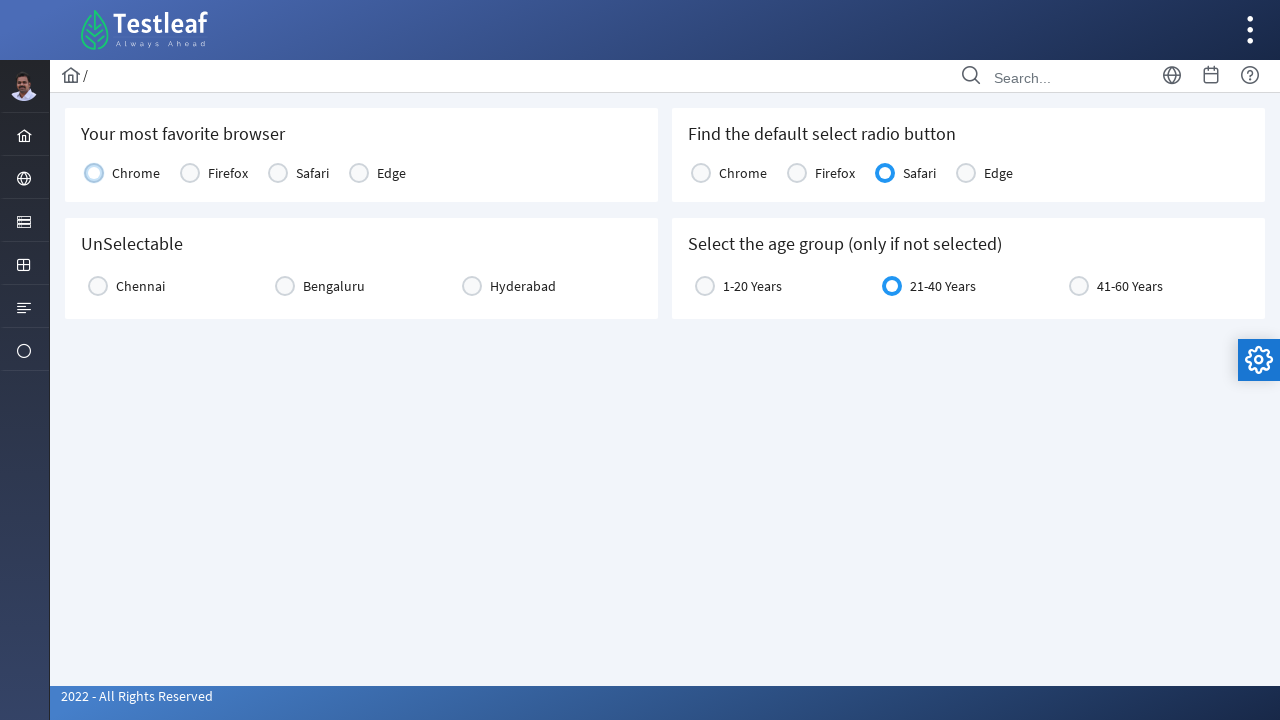

Clicked on unselectable radio button to attempt selection at (285, 286) on xpath=(//div[@class='ui-g-12 ui-md-4'])[2]//span >> nth=0
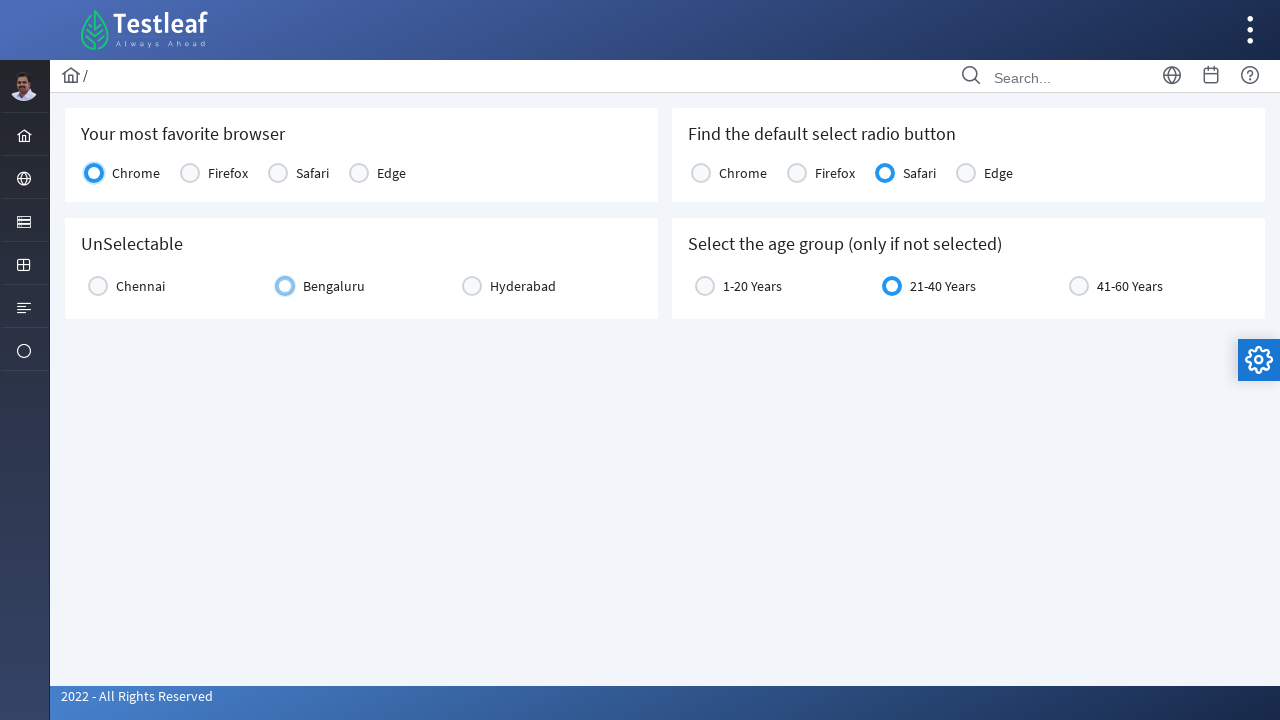

Retrieved class attributes of radio button to check selection state
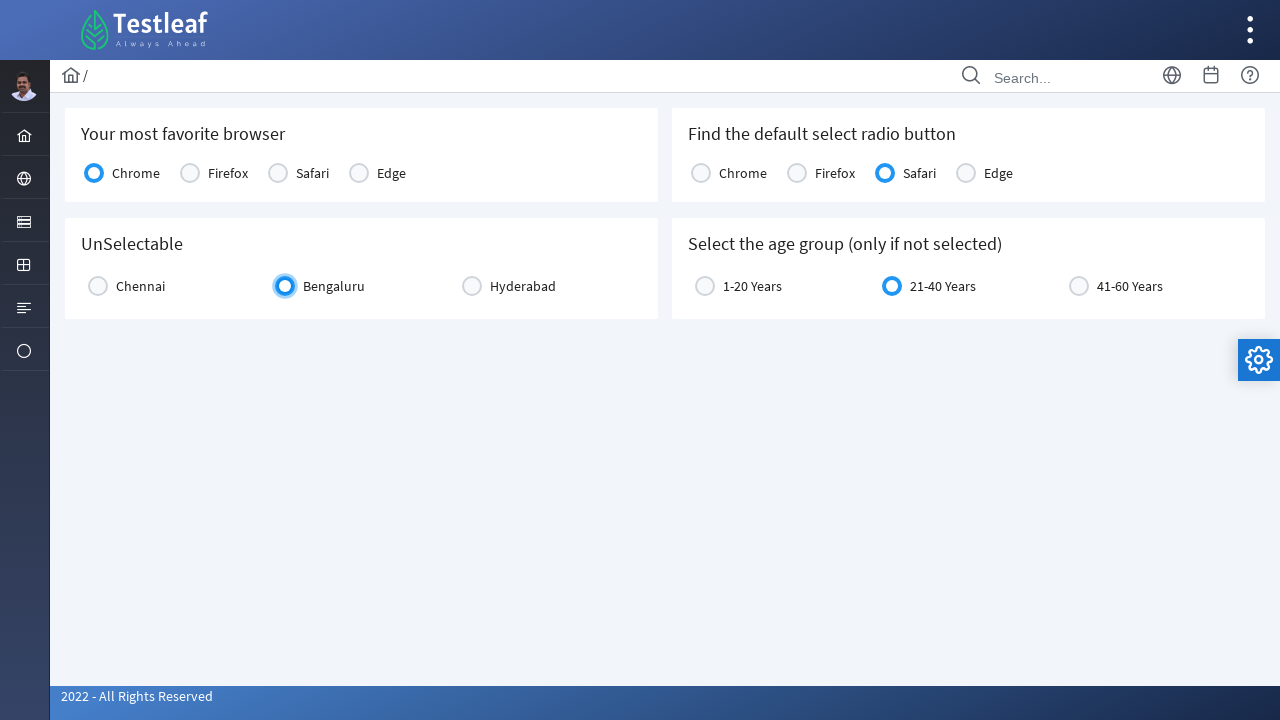

Clicked radio button again to attempt deselection at (285, 286) on xpath=(//div[@class='ui-g-12 ui-md-4'])[2]//span >> nth=0
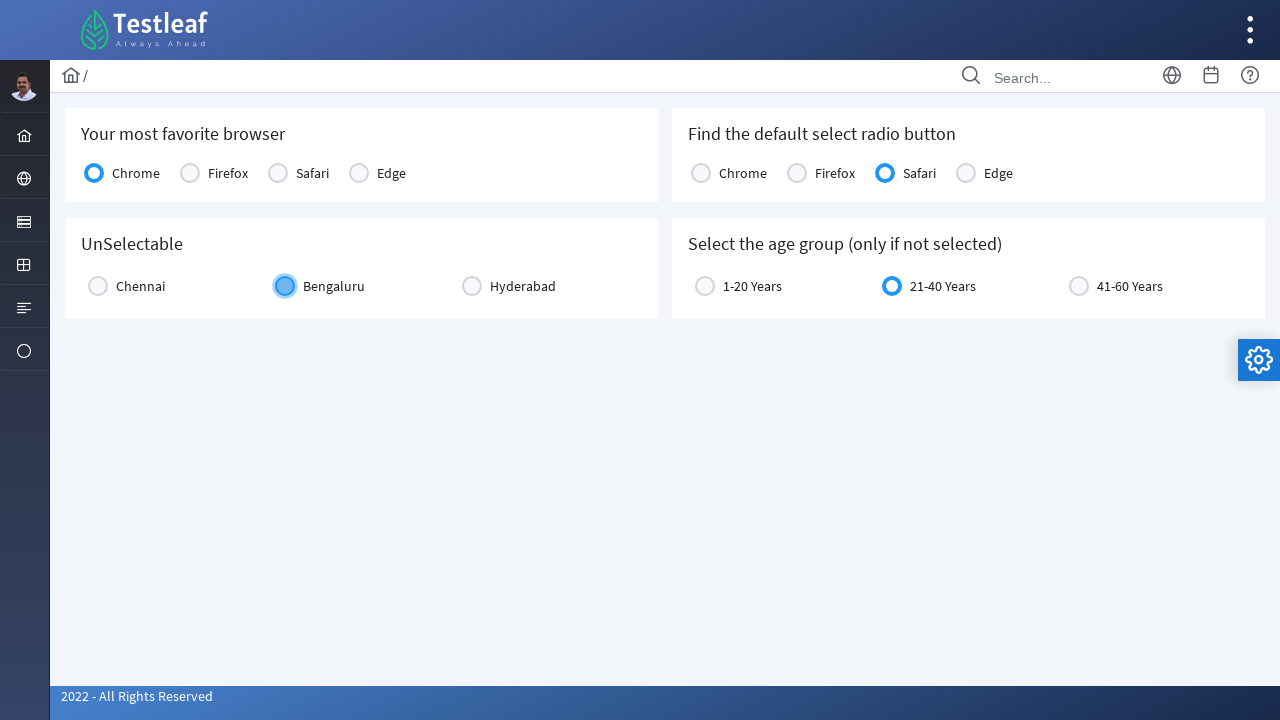

Retrieved class attributes to verify radio button deselection state
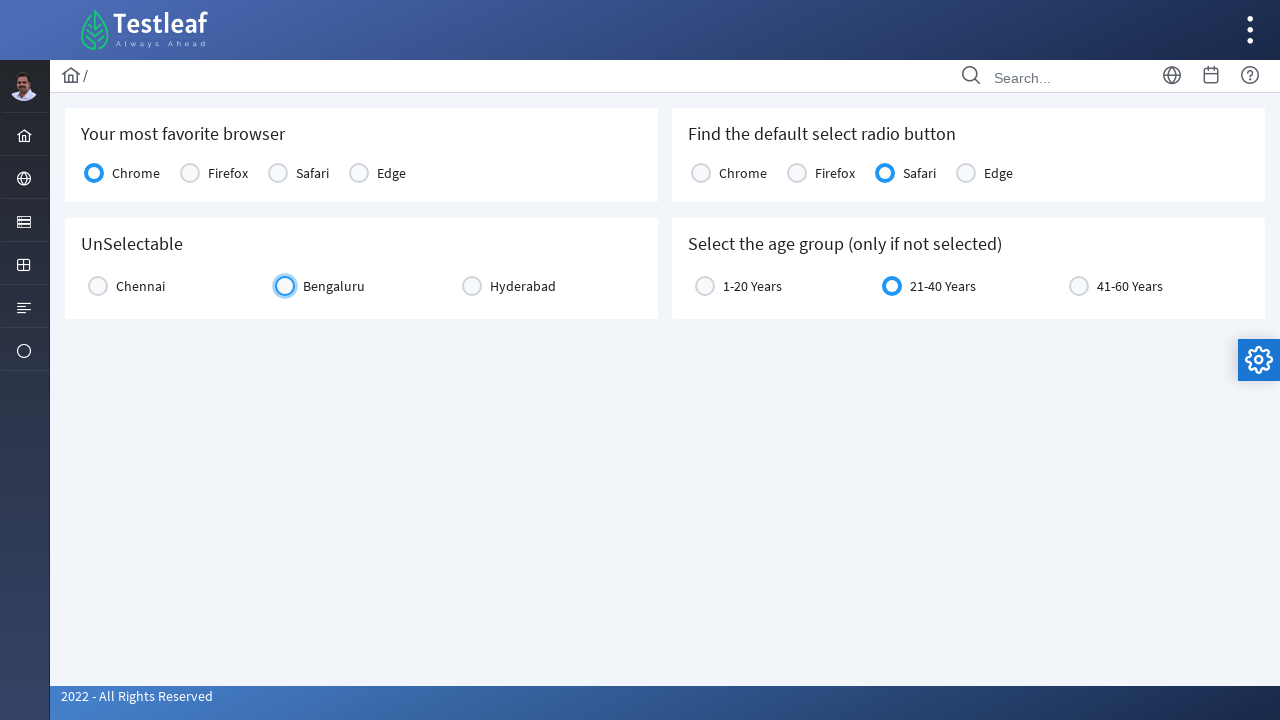

Located all radio button spans in default selection group
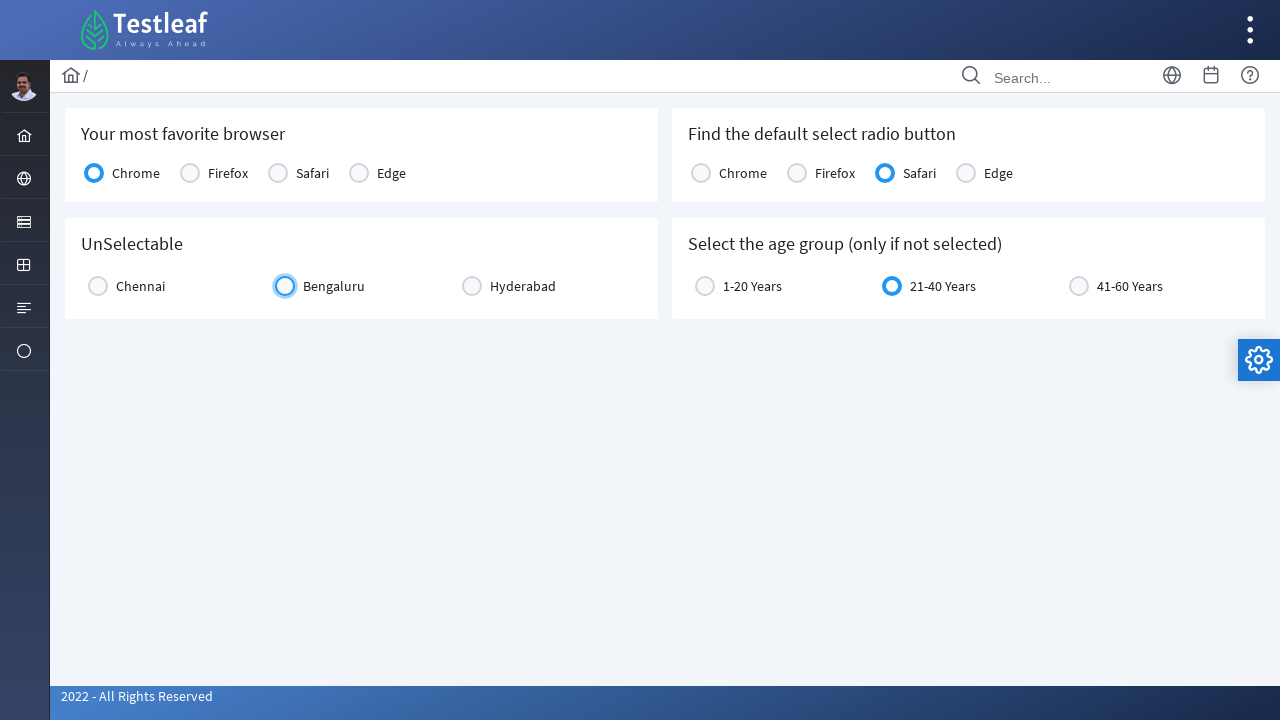

Checked radio button 1 in default group for selection state
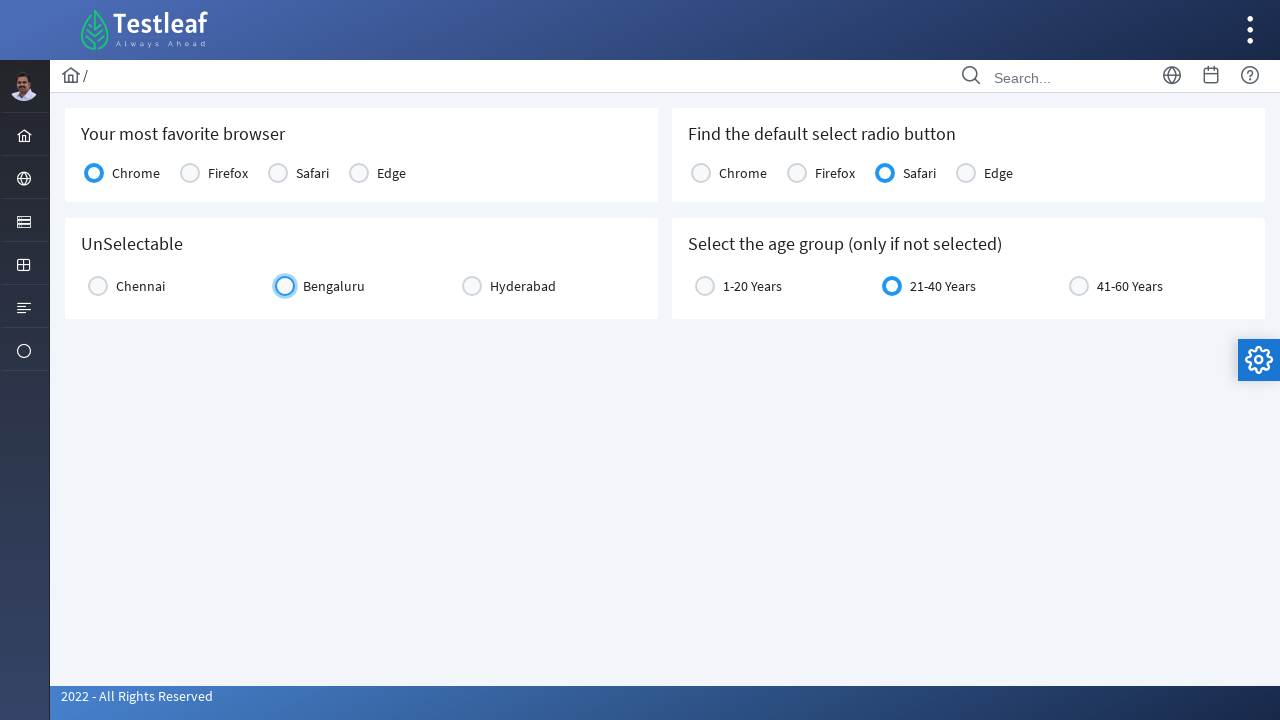

Checked radio button 2 in default group for selection state
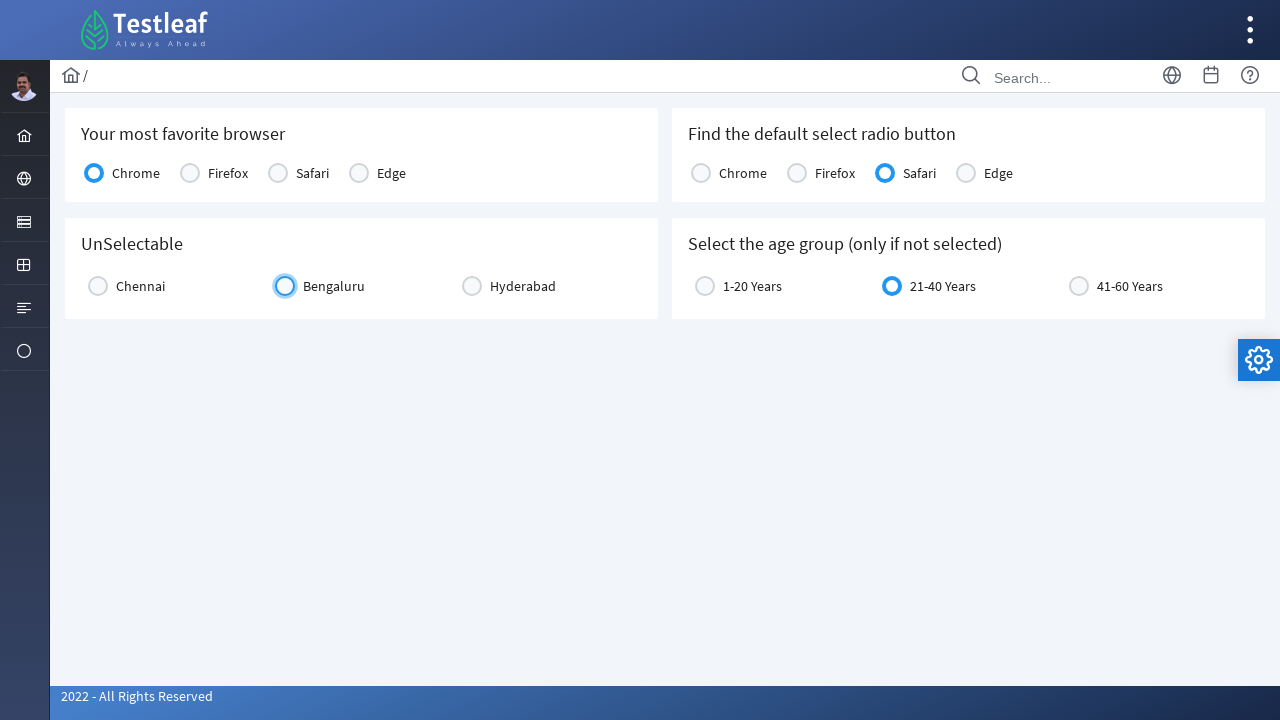

Checked radio button 3 in default group for selection state
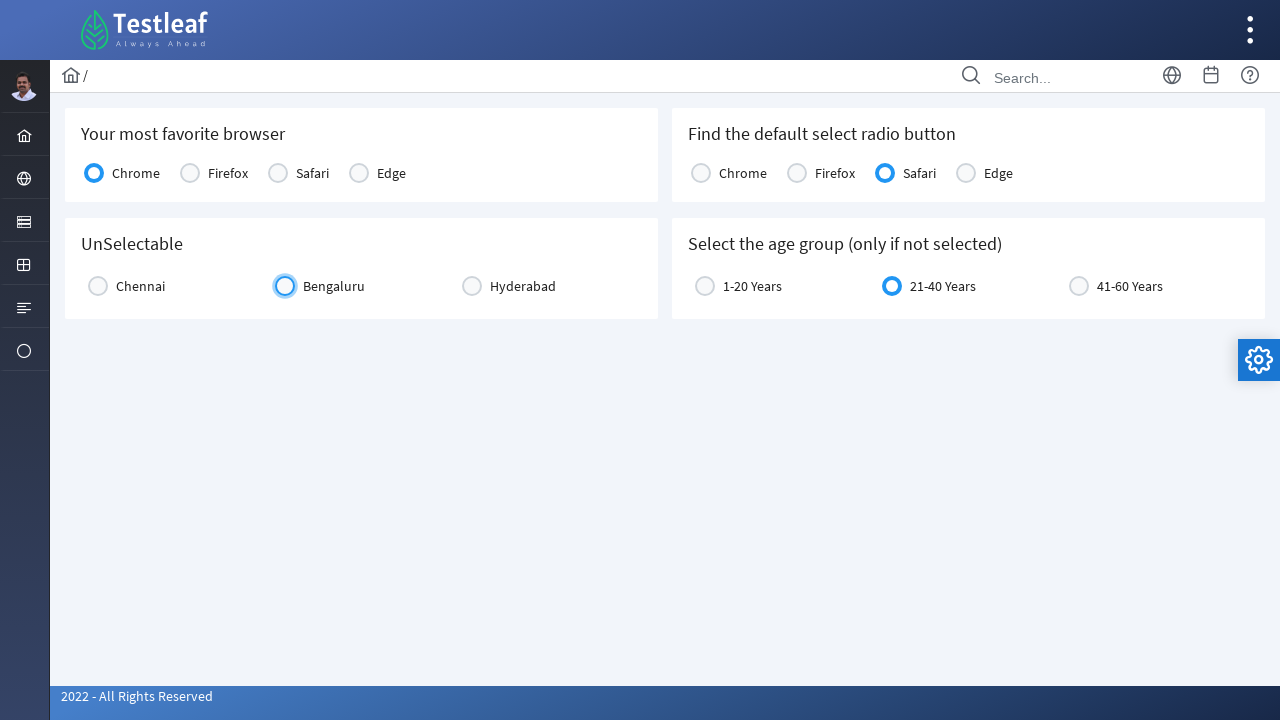

Checked radio button 4 in default group for selection state
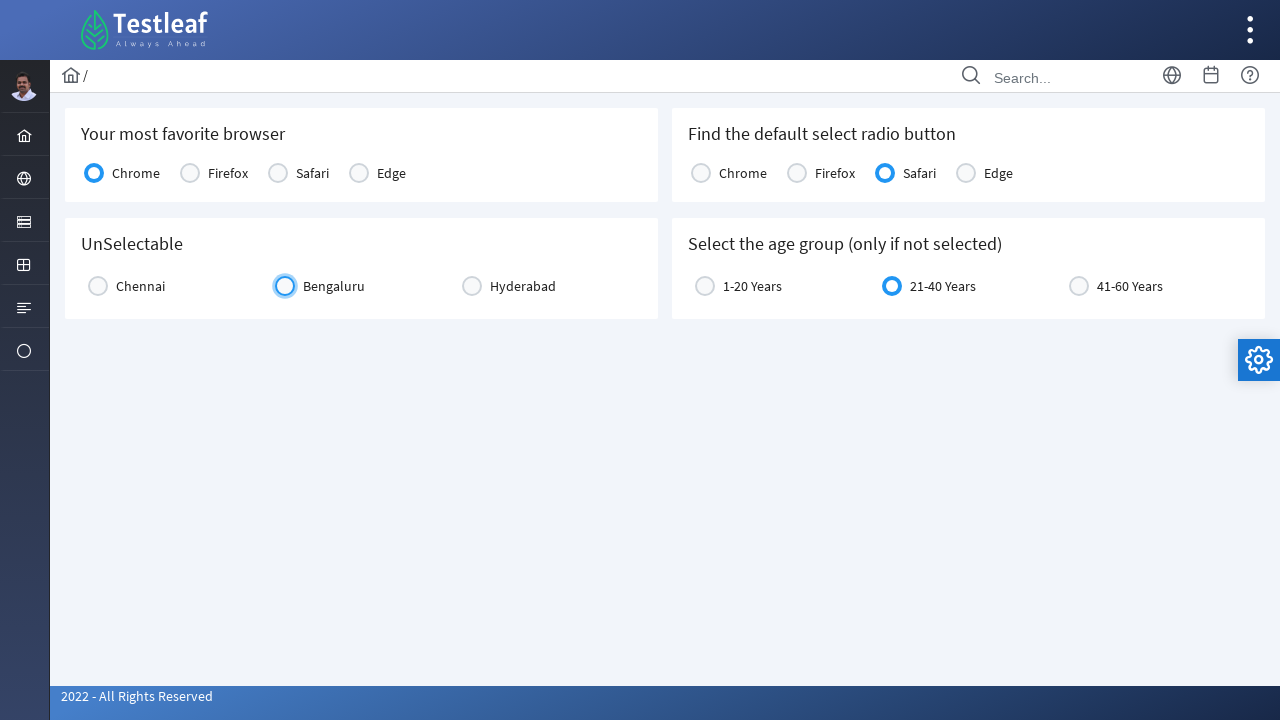

Located all radio button spans in age group
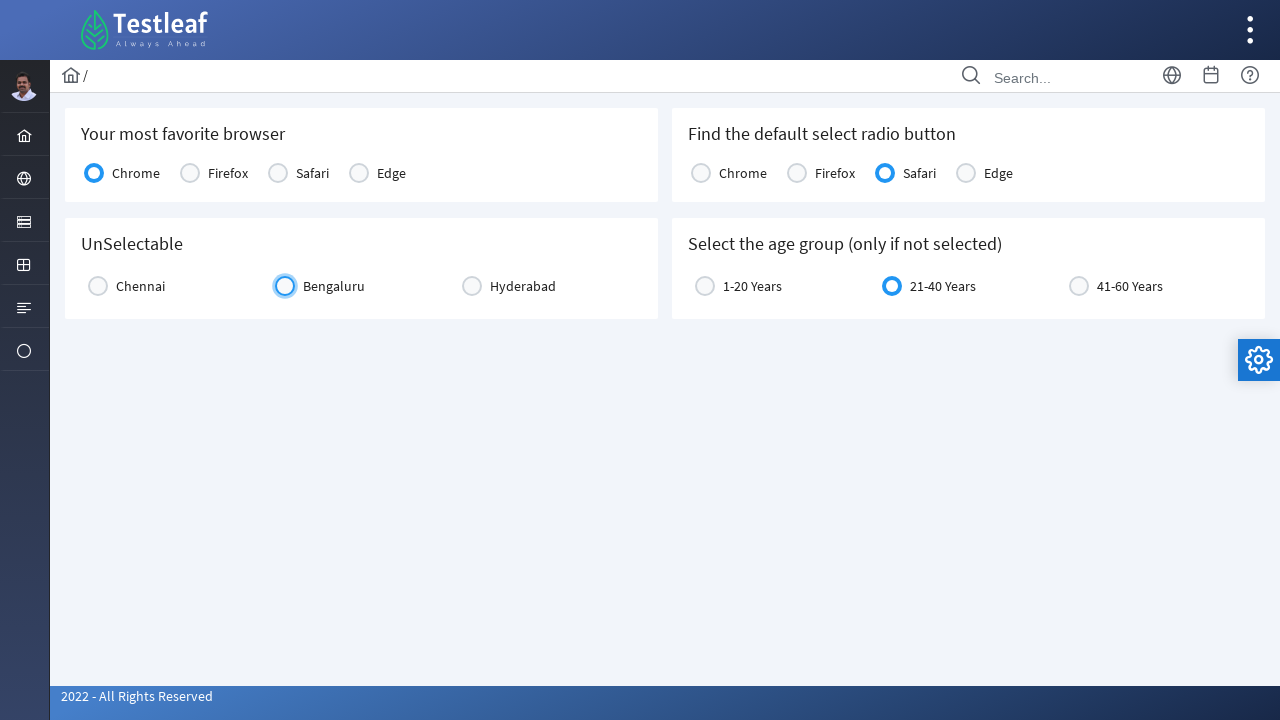

Checked radio button 1 in age group for selection state
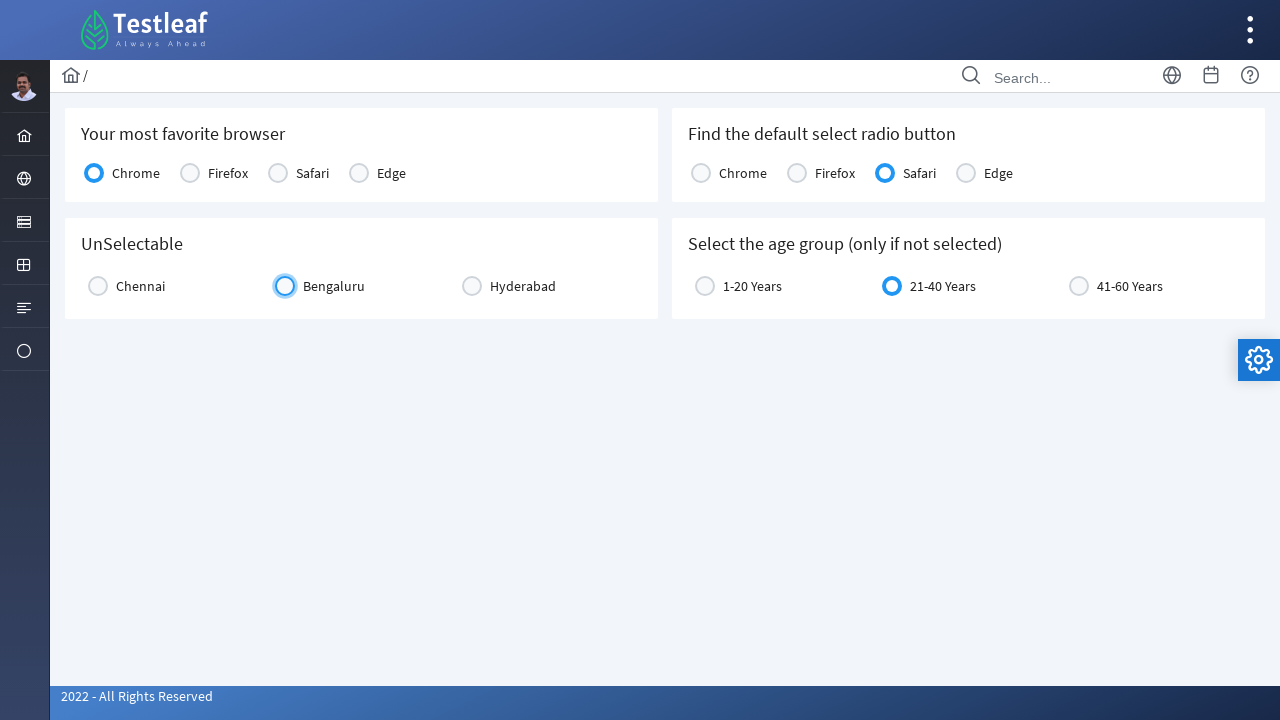

Checked radio button 2 in age group for selection state
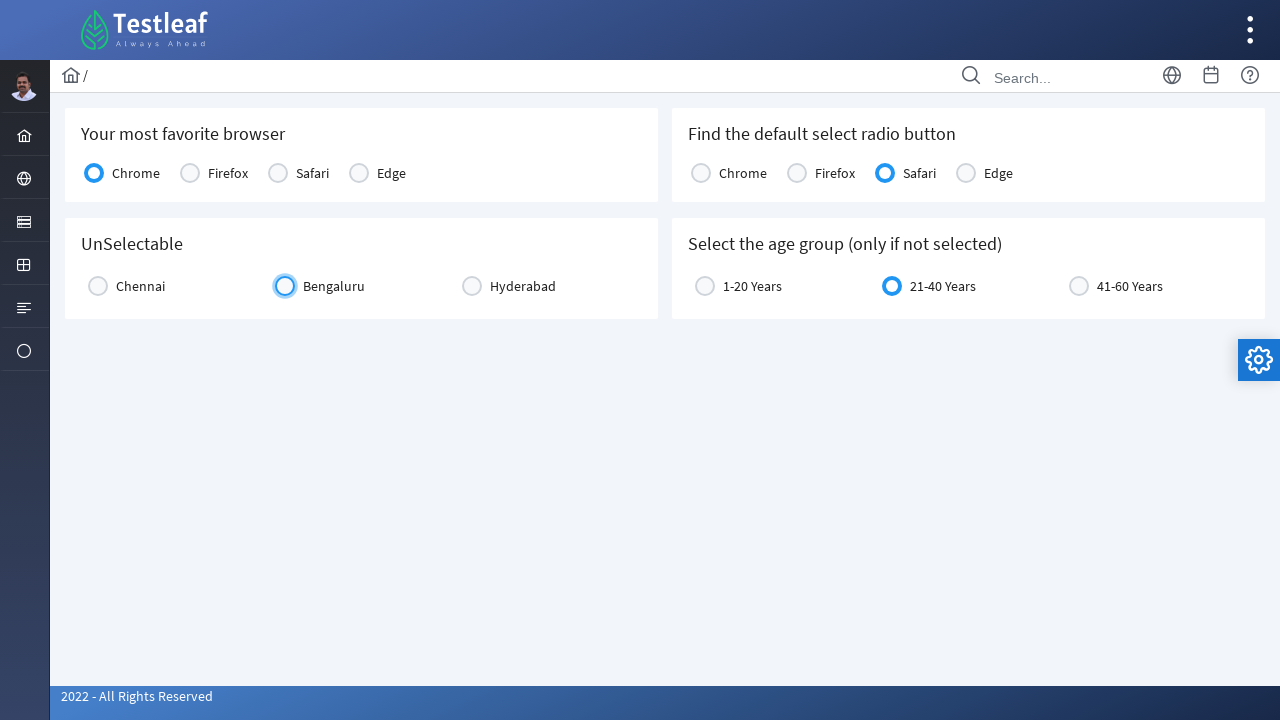

Checked radio button 3 in age group for selection state
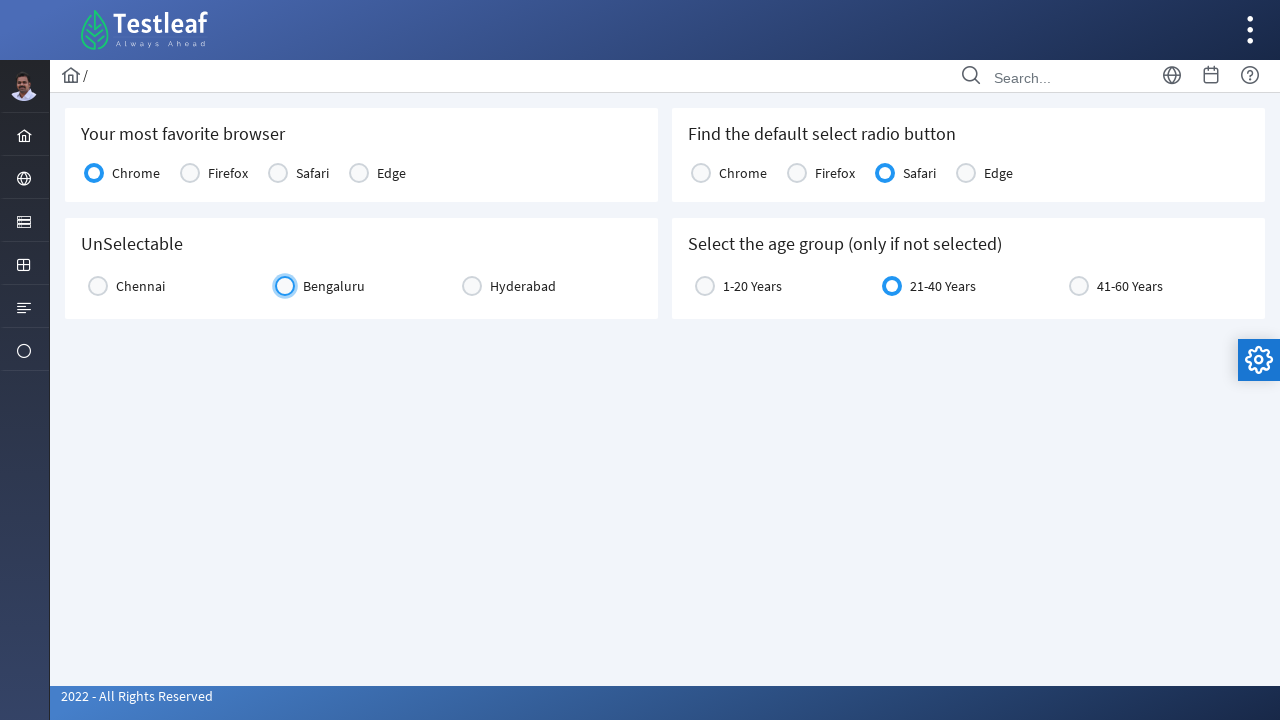

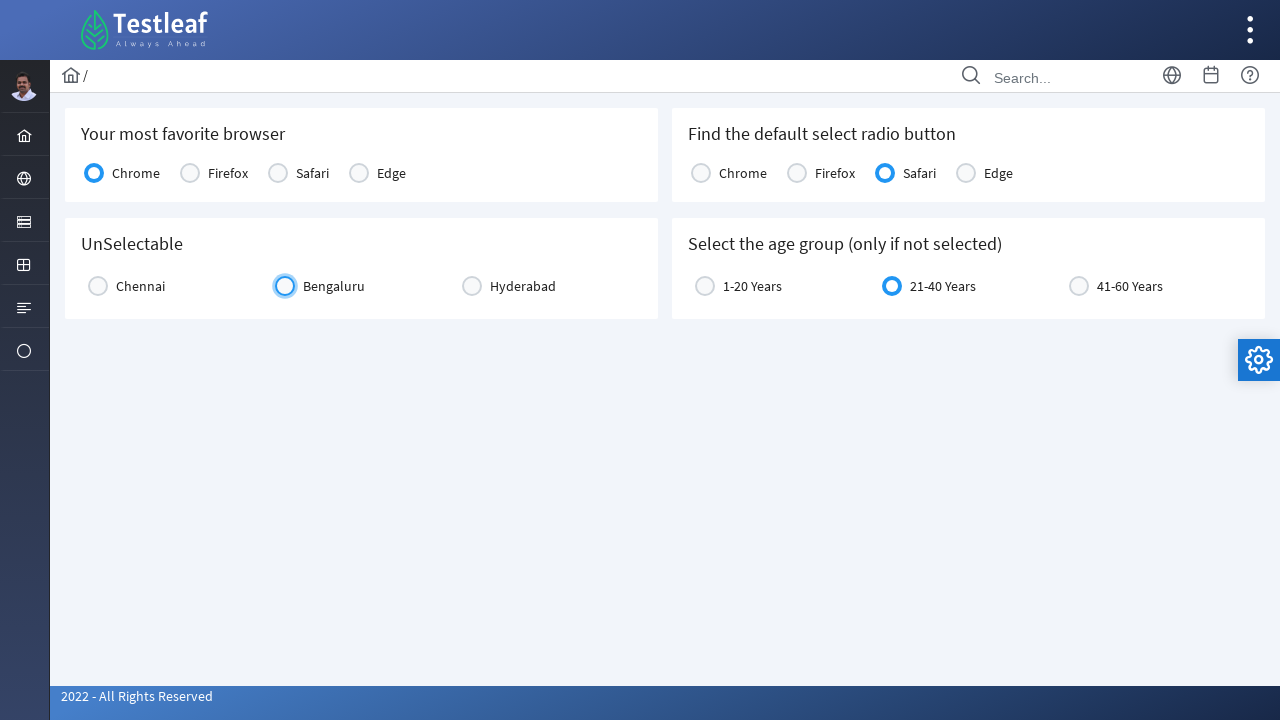